Tests accepting a JavaScript confirm popup by clicking the confirm button and accepting the dialog

Starting URL: https://the-internet.herokuapp.com/javascript_alerts

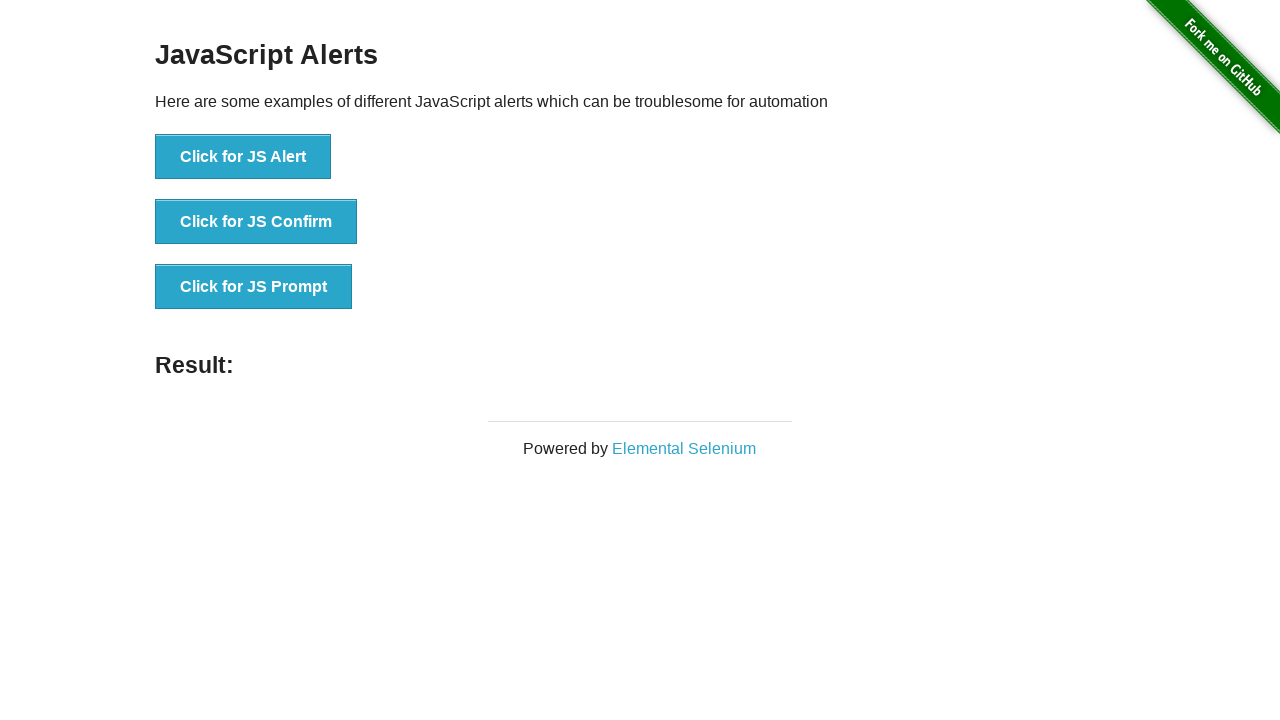

Set up dialog handler to accept confirm popups
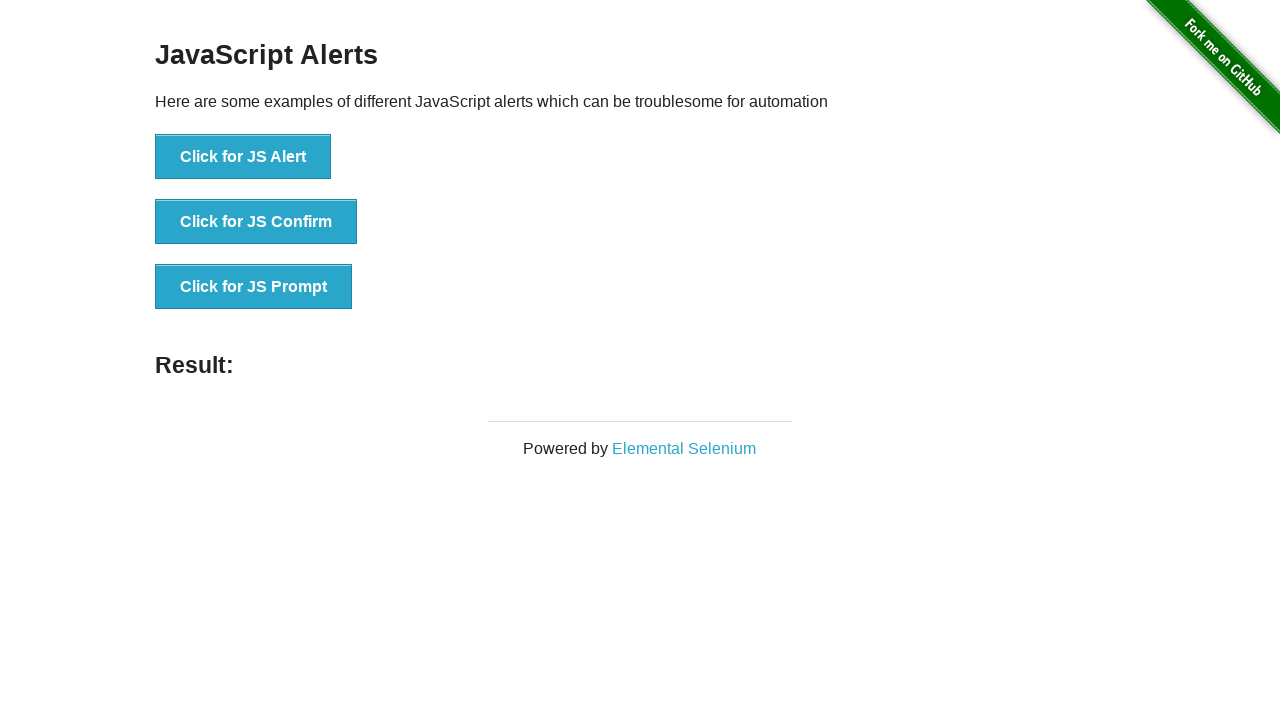

Clicked the JS Confirm button at (256, 222) on xpath=//button[.='Click for JS Confirm']
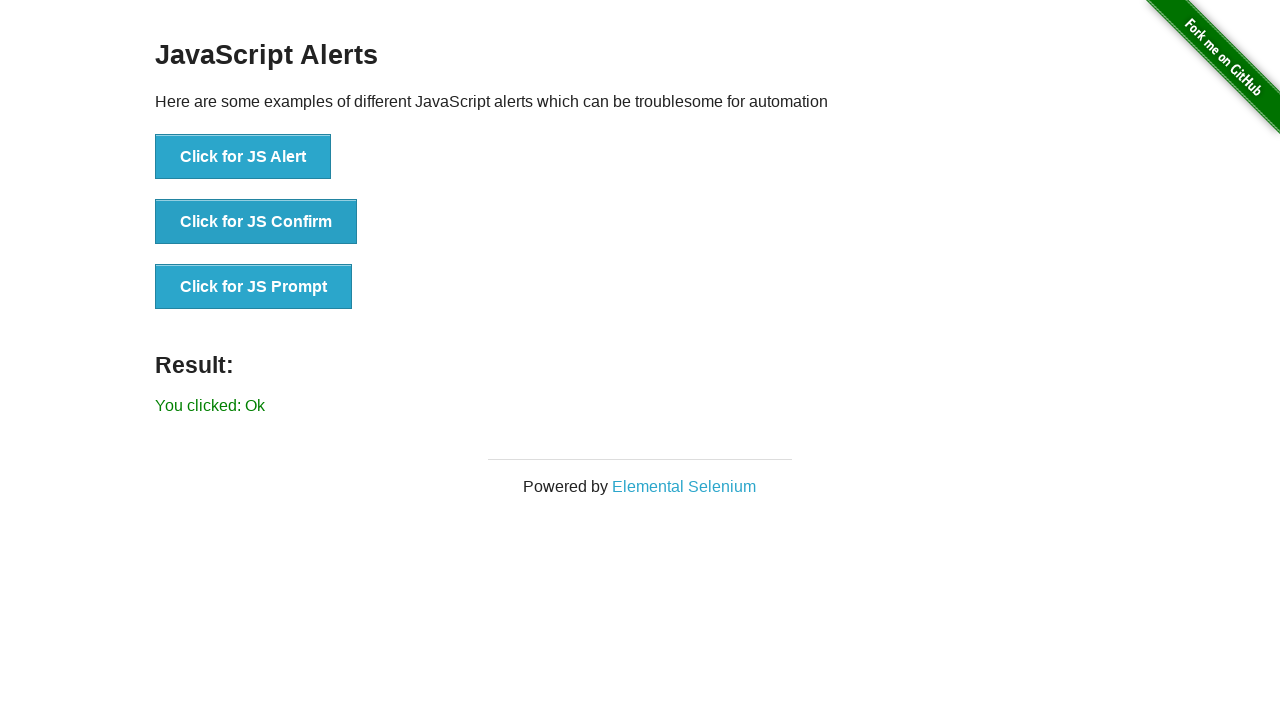

Waited for result message to appear
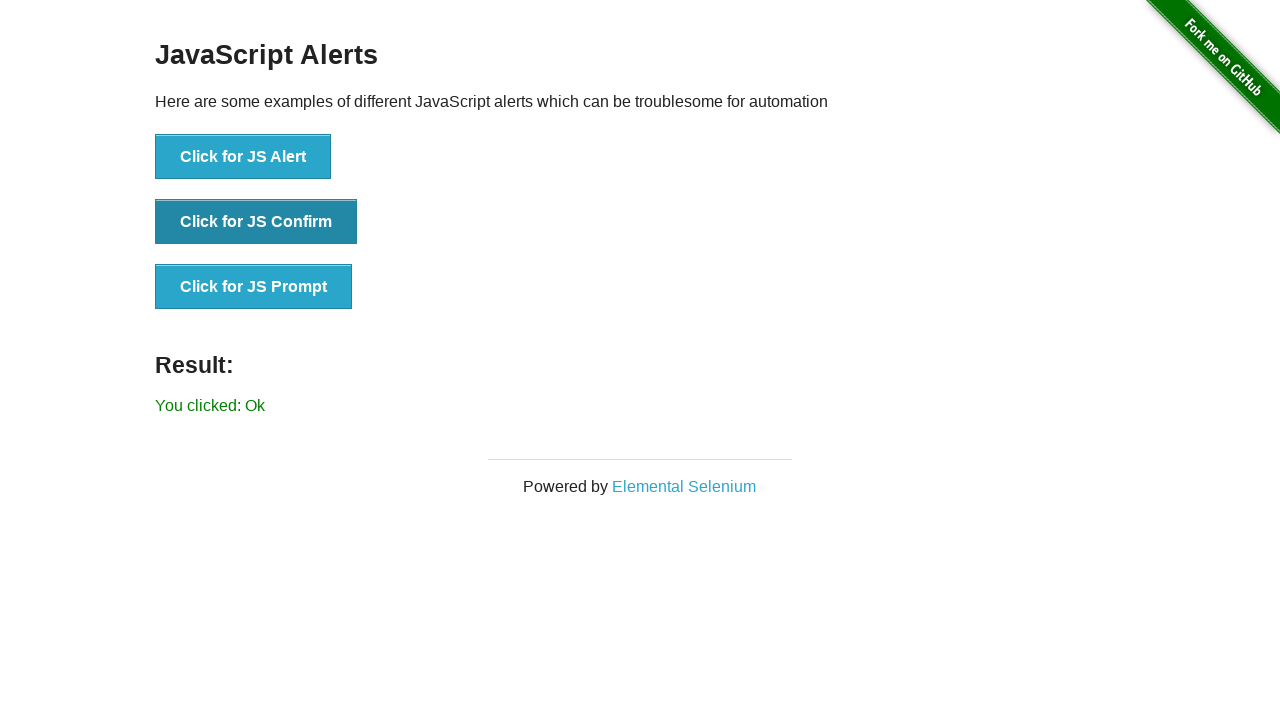

Verified result message contains 'You clicked: Ok'
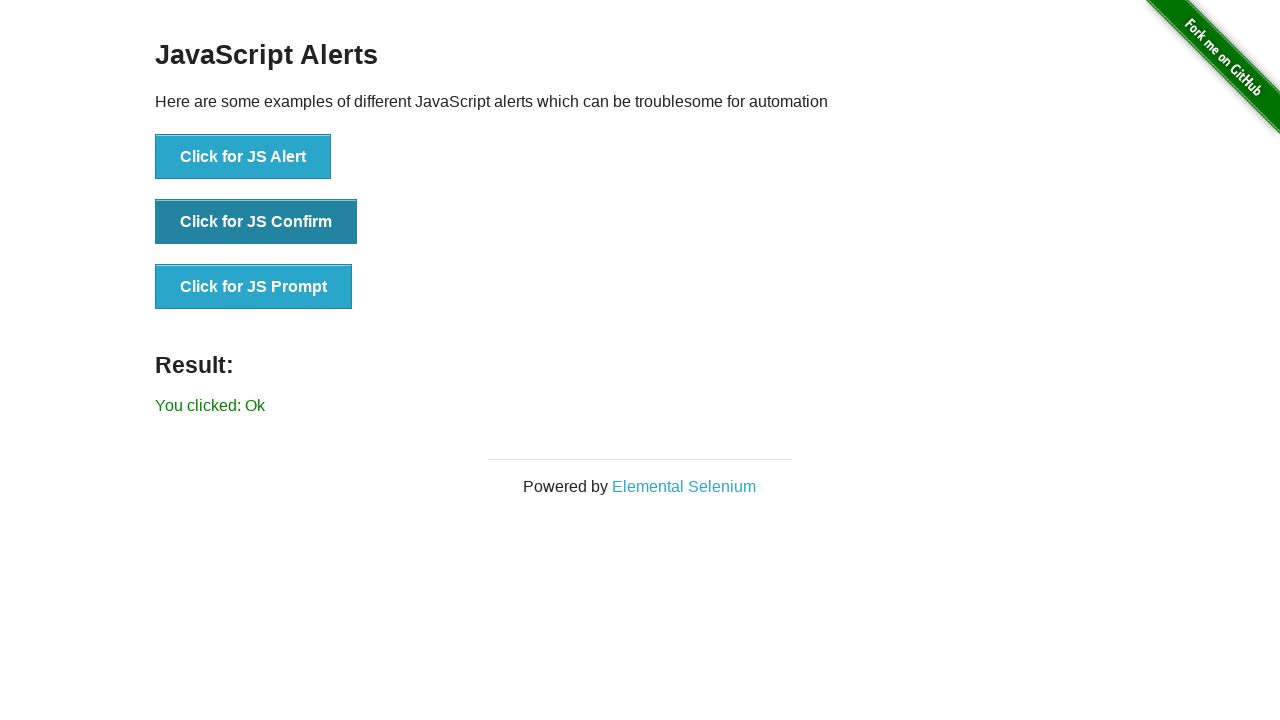

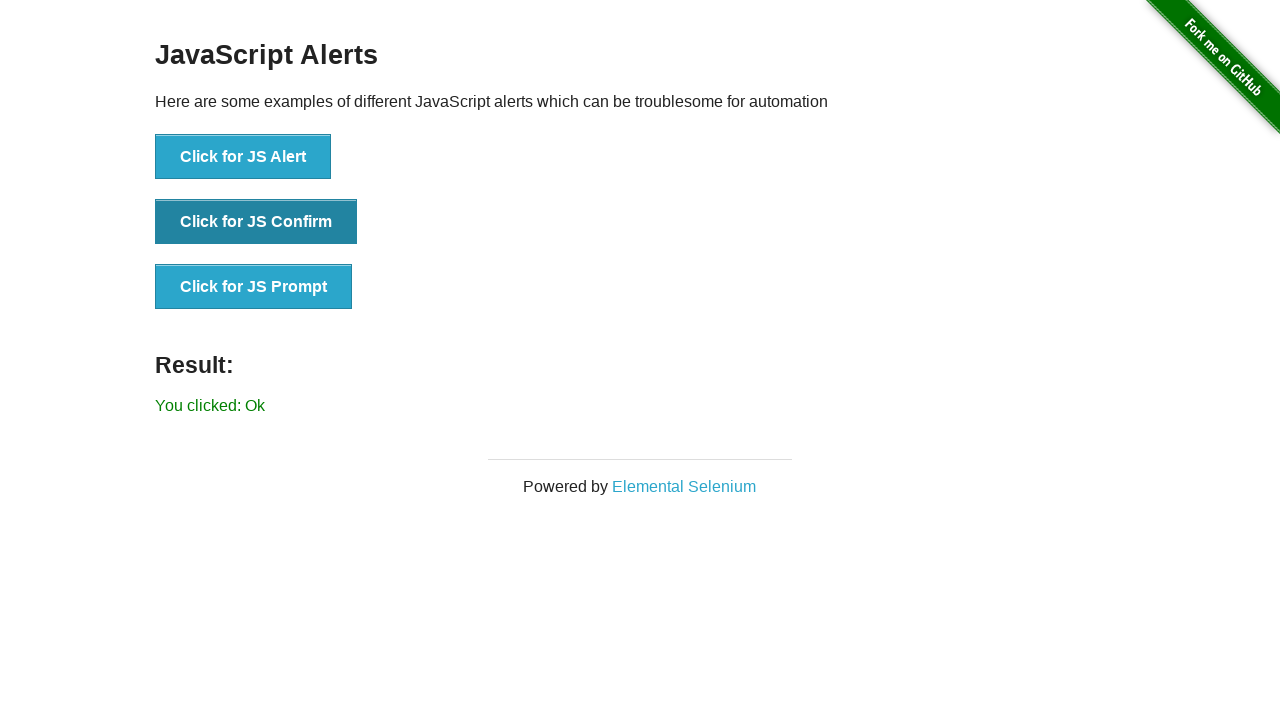